Tests password generator with very long input strings for both master password and site name

Starting URL: http://angel.net/~nic/passwd.sha1.1a.html

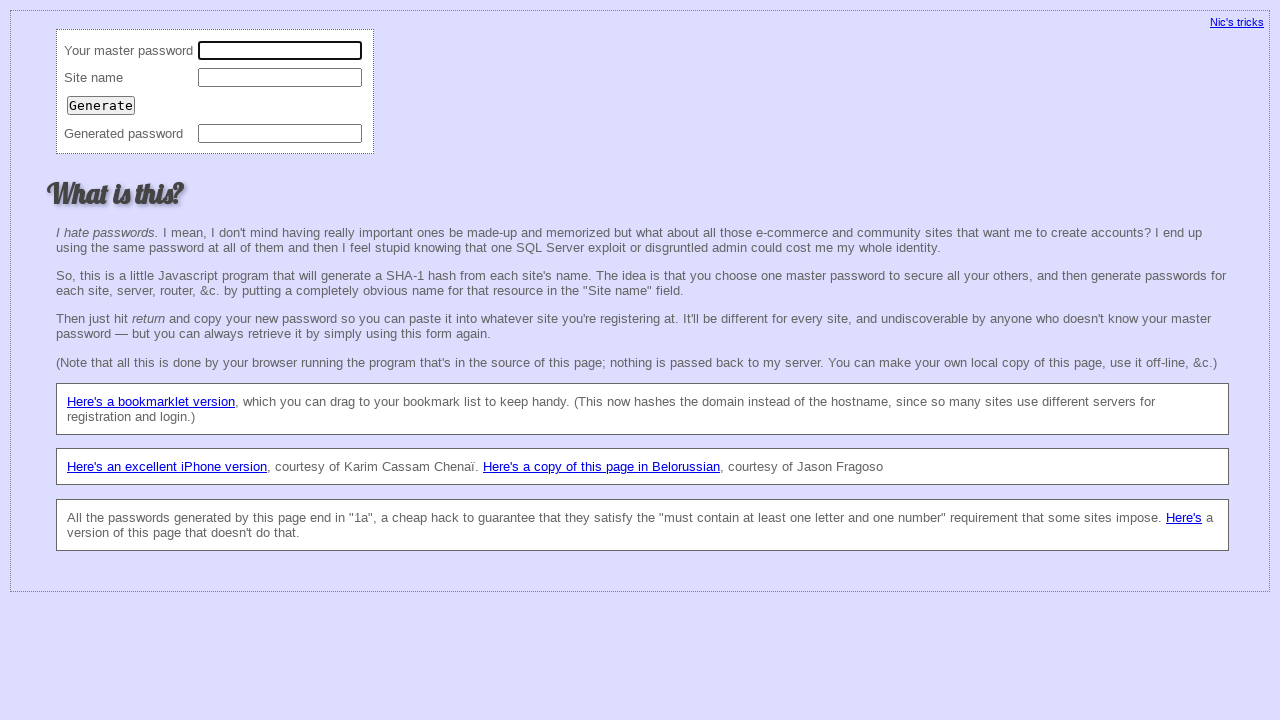

Filled master password field with 200 'y' characters on input[name='master']
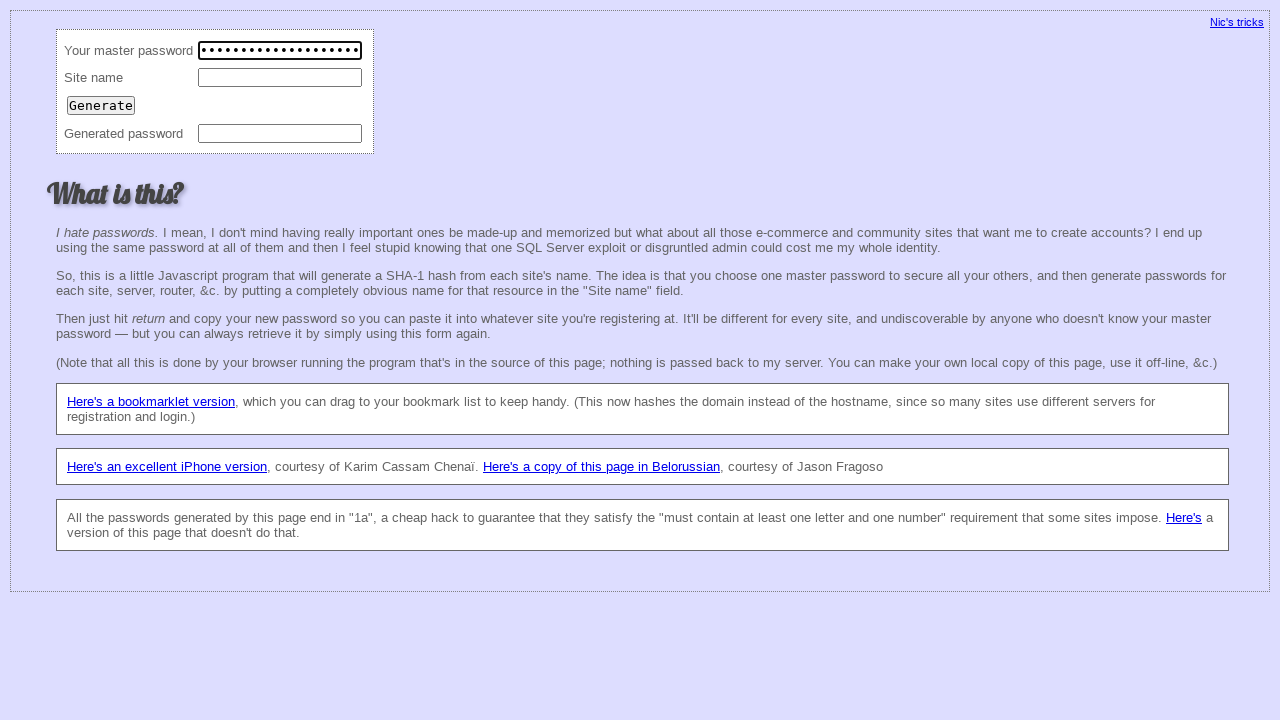

Filled site name field with 200 'x' characters on input[name='site']
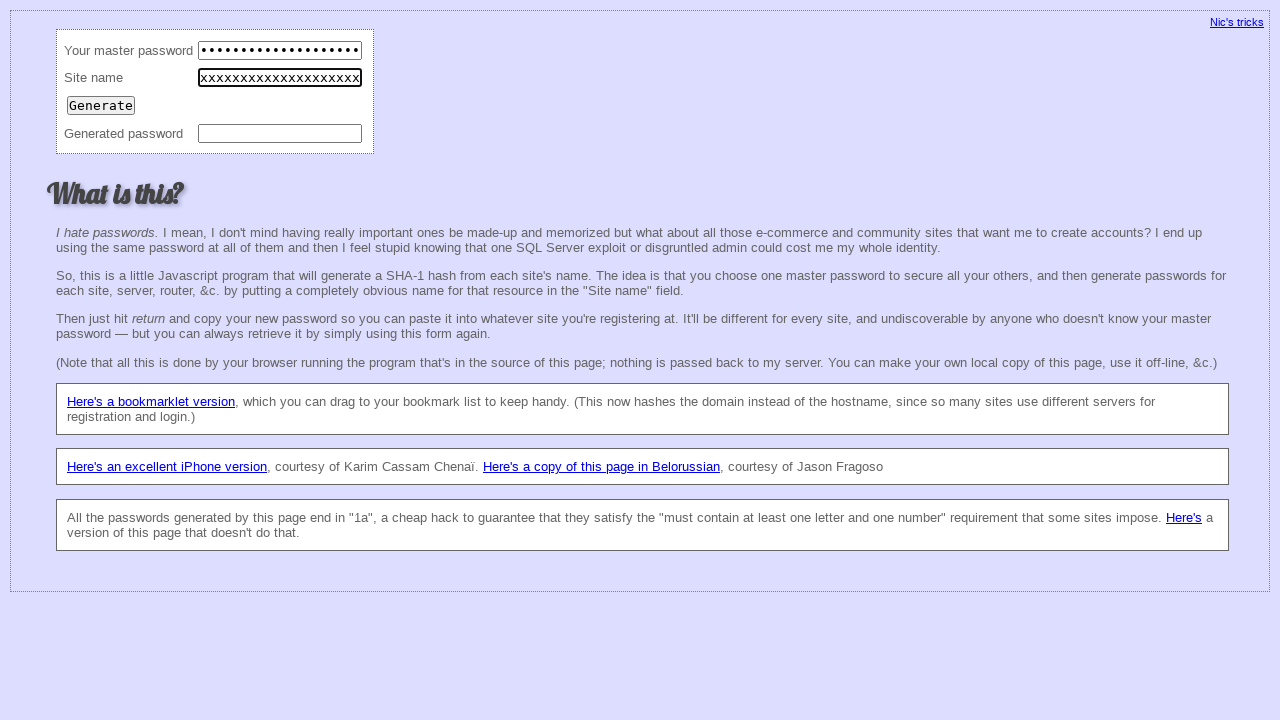

Pressed Enter to trigger password generation on input[name='site']
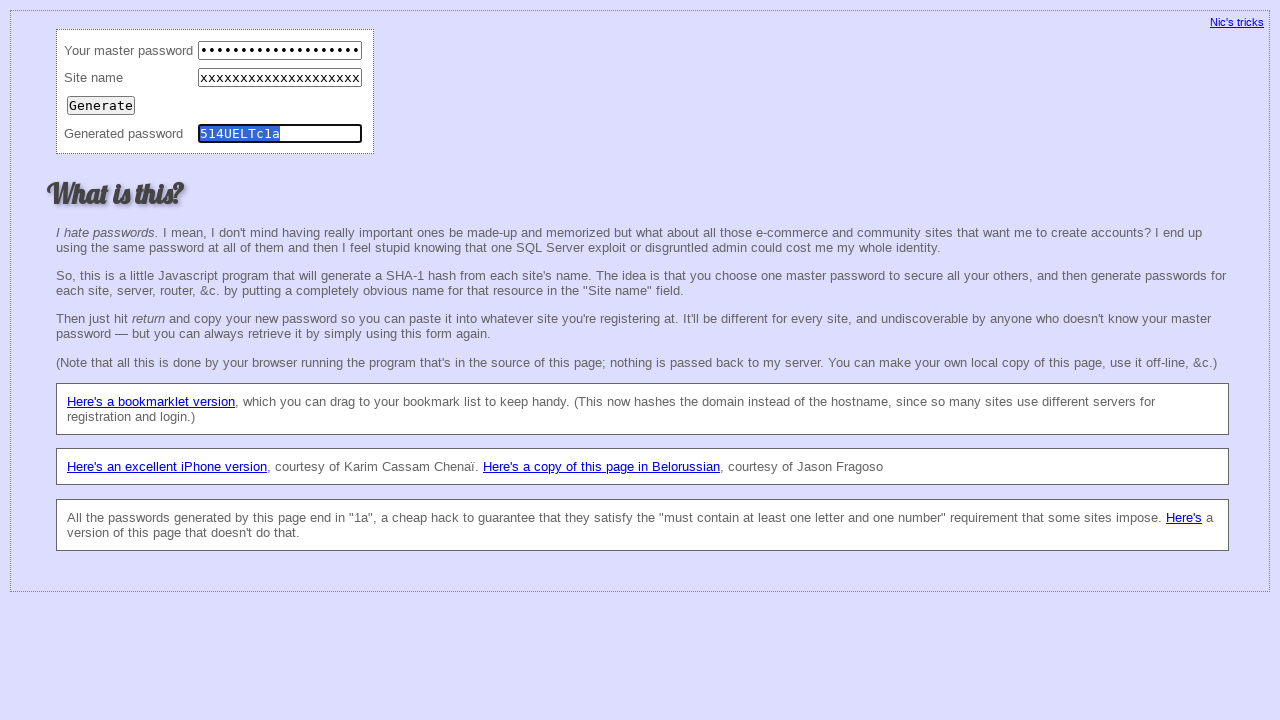

Password generated successfully with very long input strings
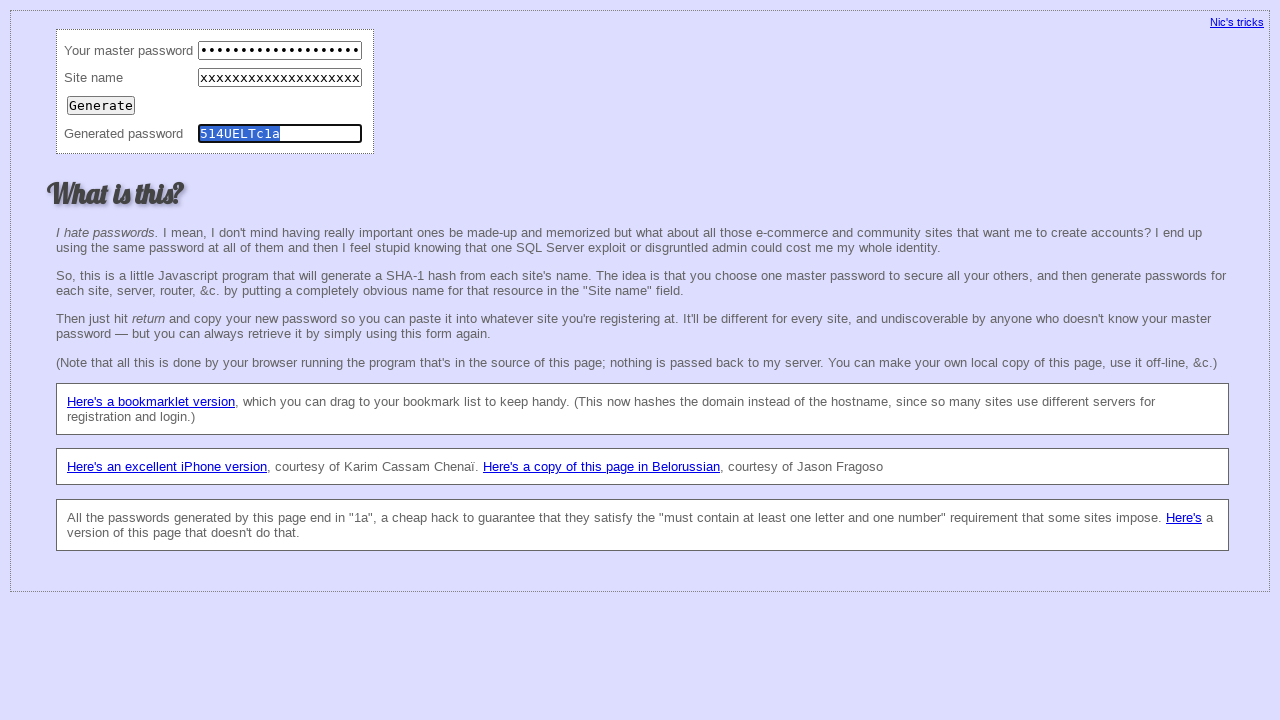

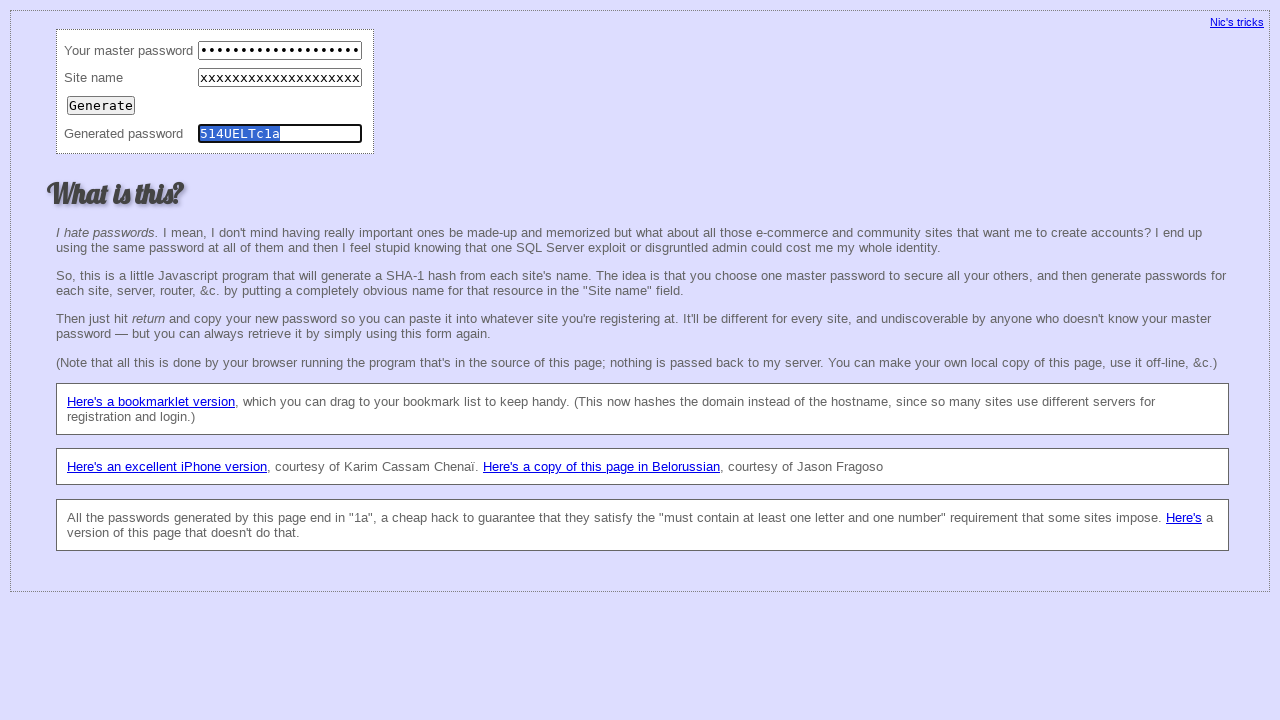